Tests focusing on password input field using JavaScript and verifying it becomes the active element

Starting URL: https://example.cypress.io/commands/actions

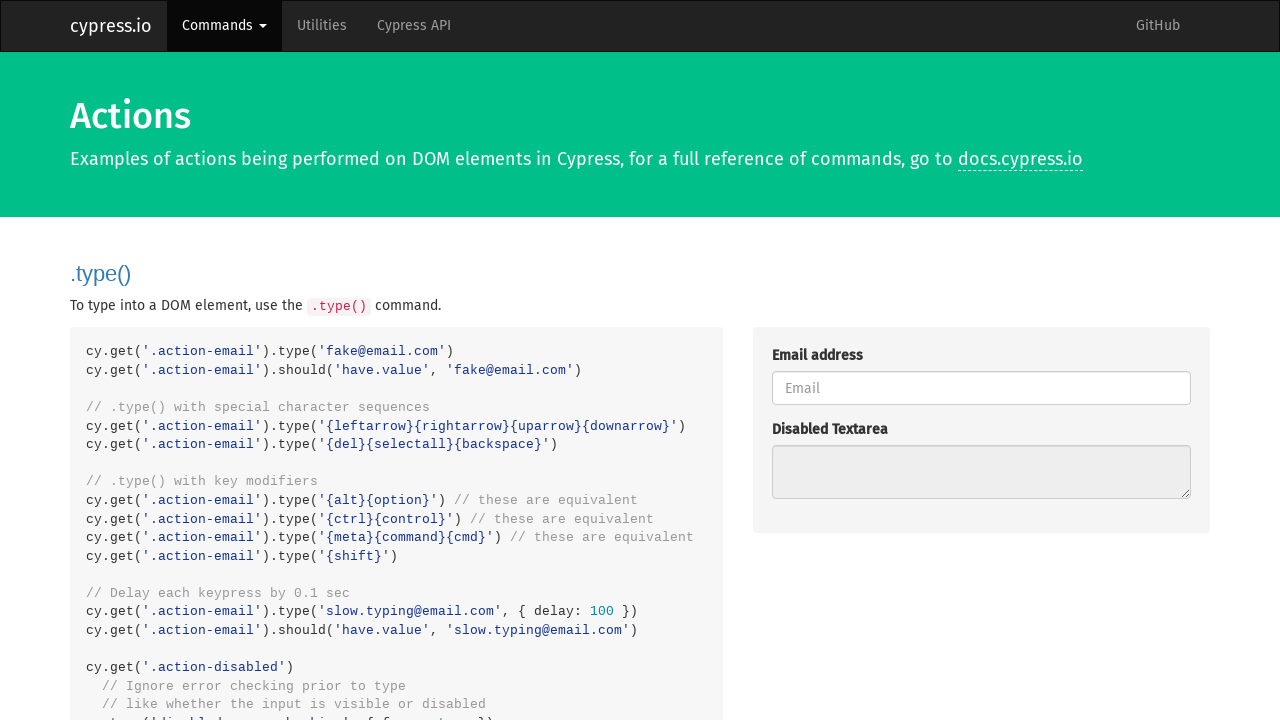

Focused on password input field using JavaScript
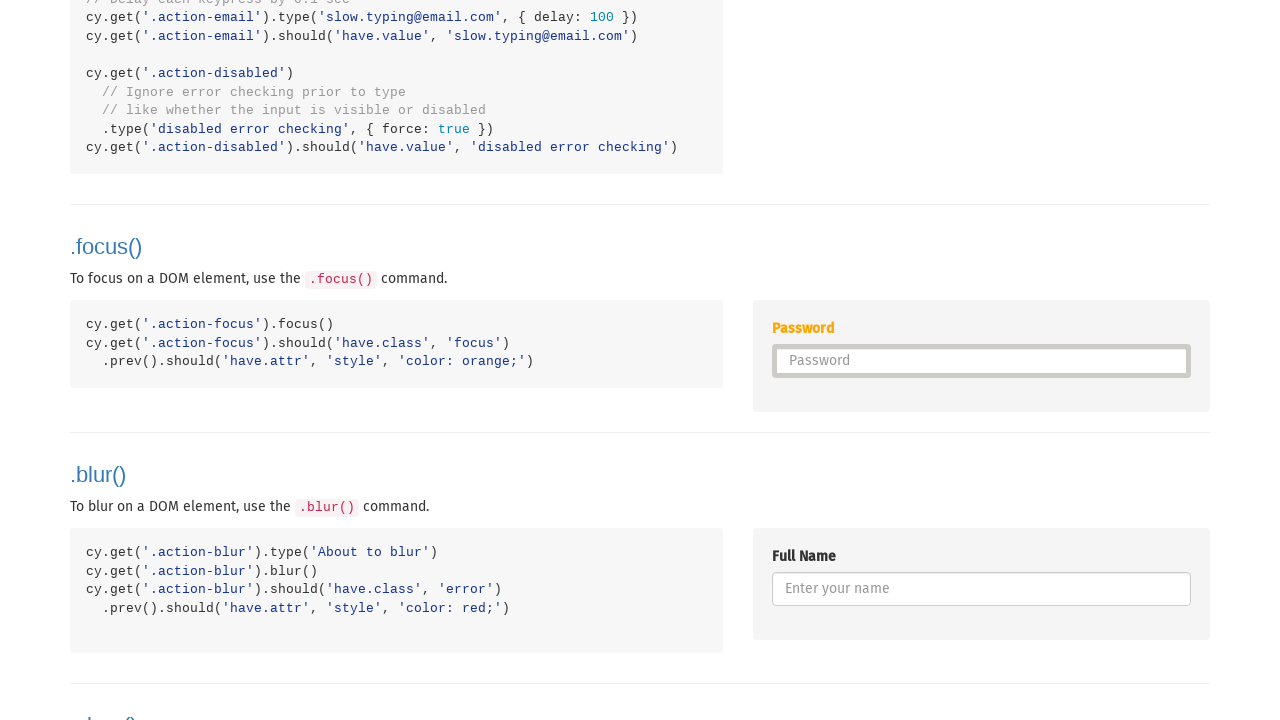

Verified password input field is the active element
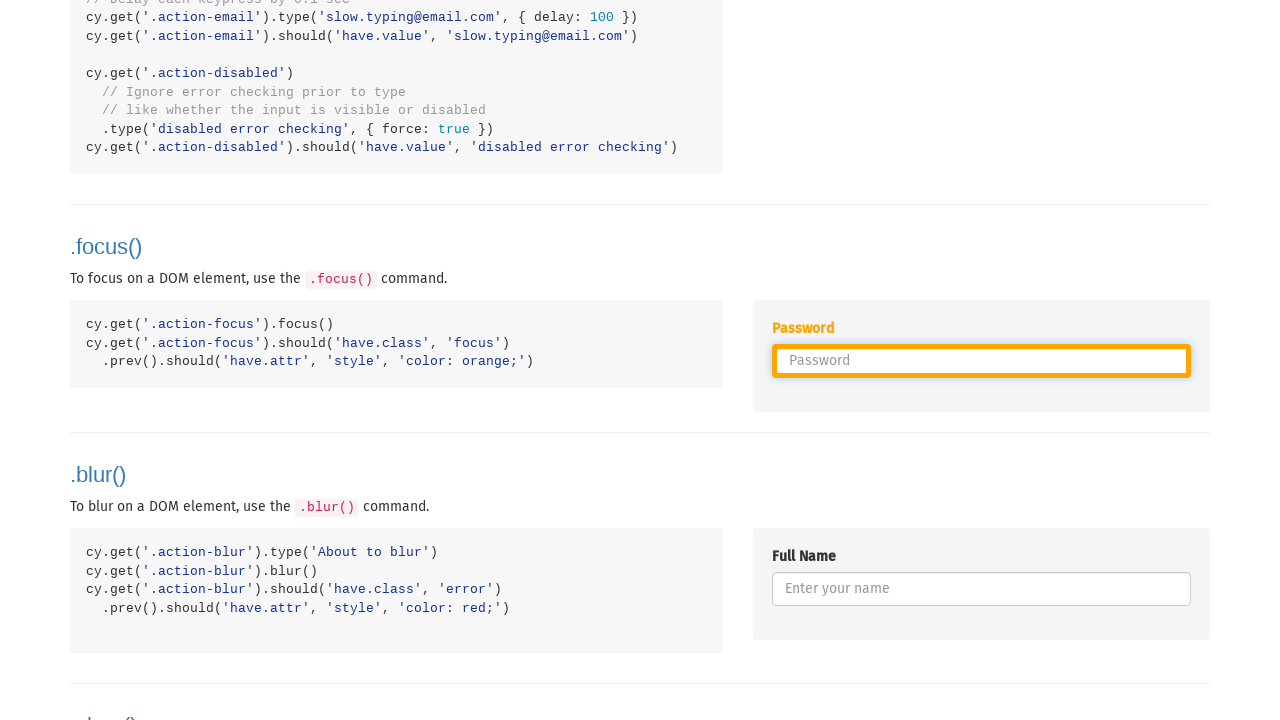

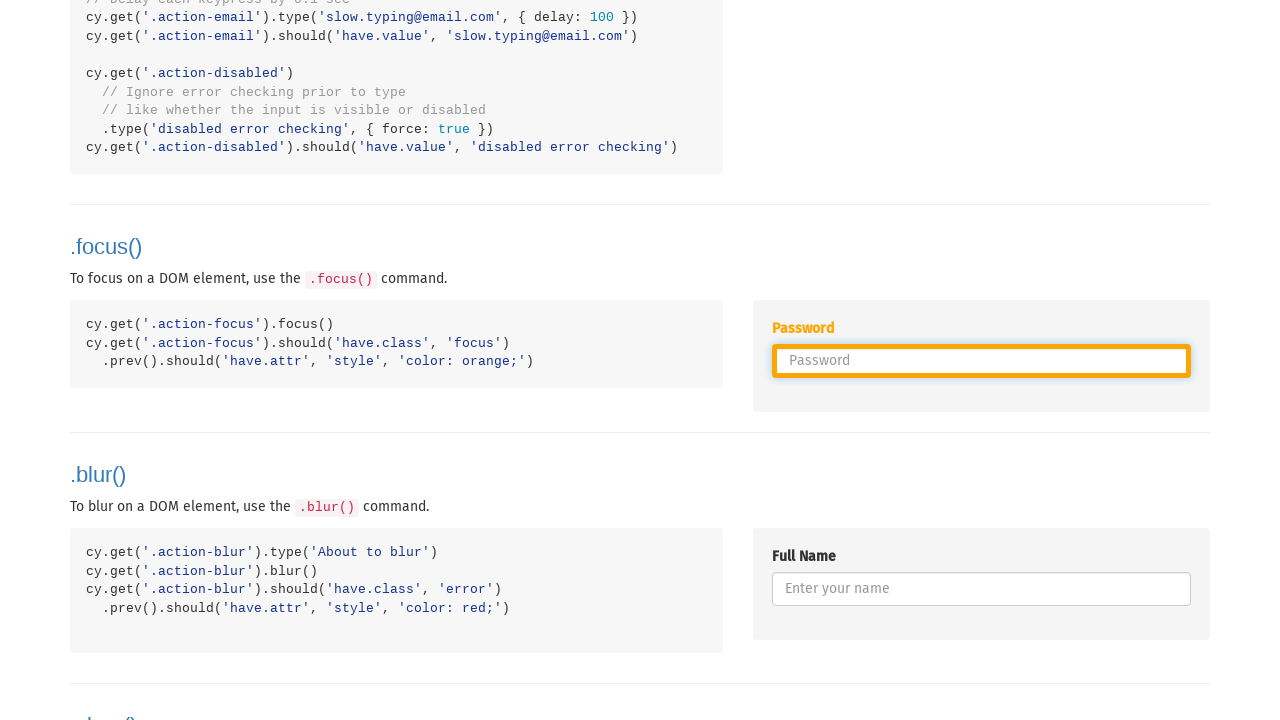